Tests a student registration form by filling in name, email, selecting gender, and entering mobile number fields

Starting URL: https://www.tutorialspoint.com/selenium/practice/selenium_automation_practice.php

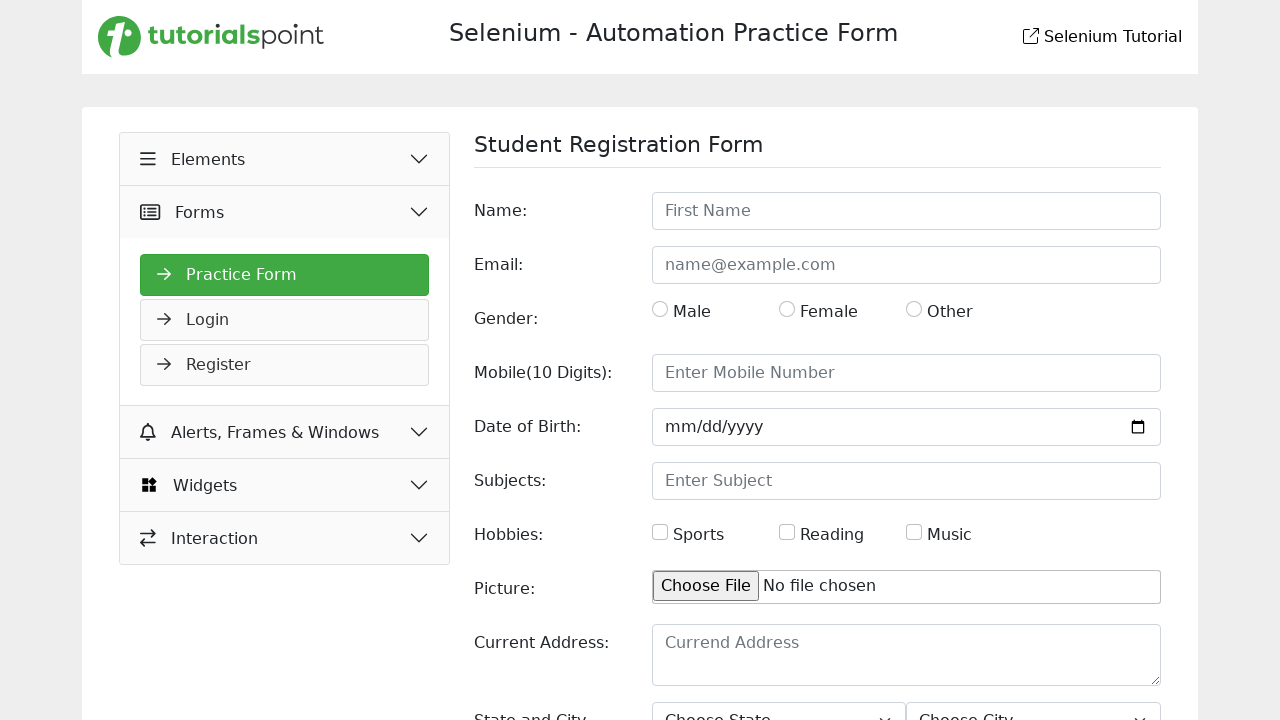

Waited for Student Registration Form heading to be displayed
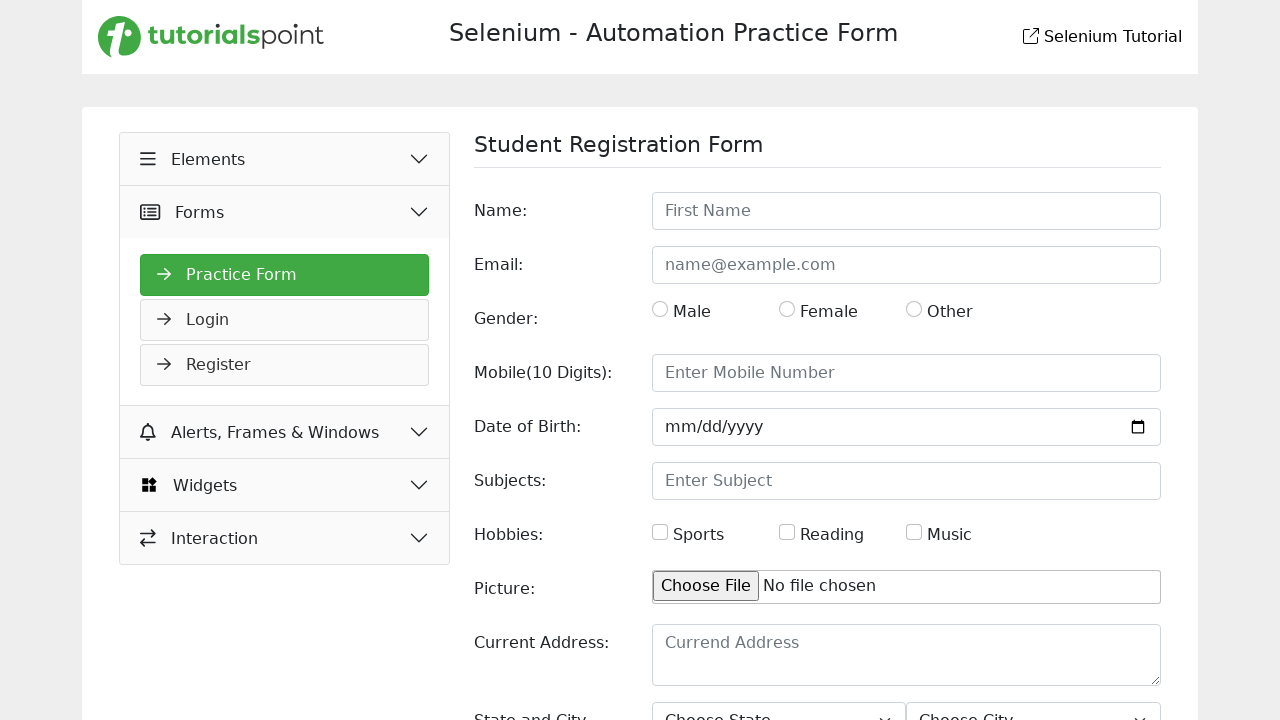

Filled name field with 'Marcus' on #name
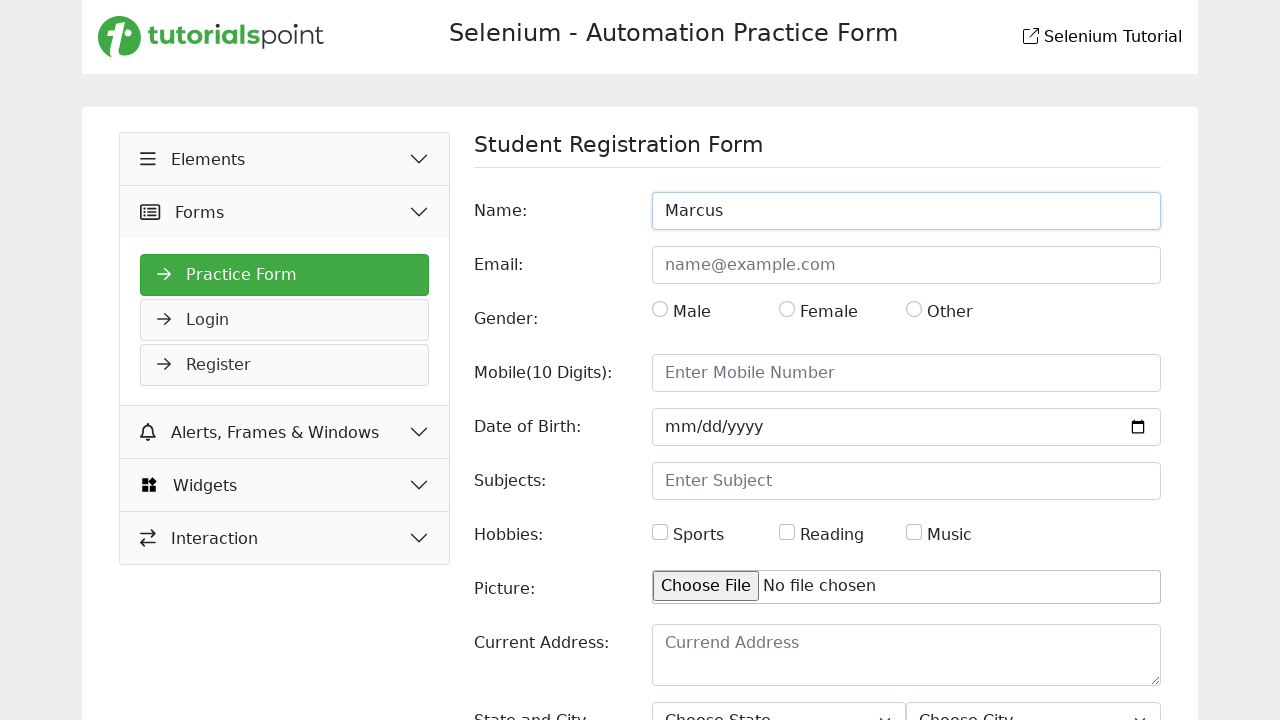

Filled email field with 'marcus.johnson@example.com' on #email
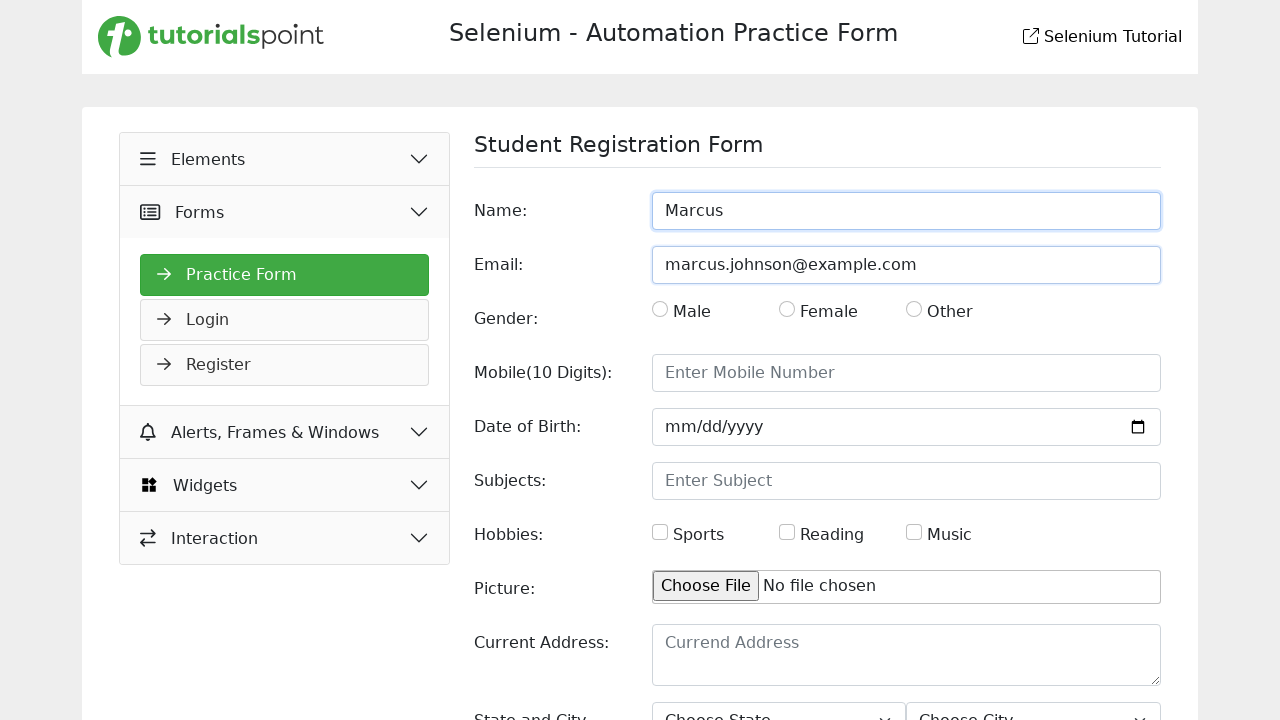

Clicked gender radio button at (660, 309) on #gender
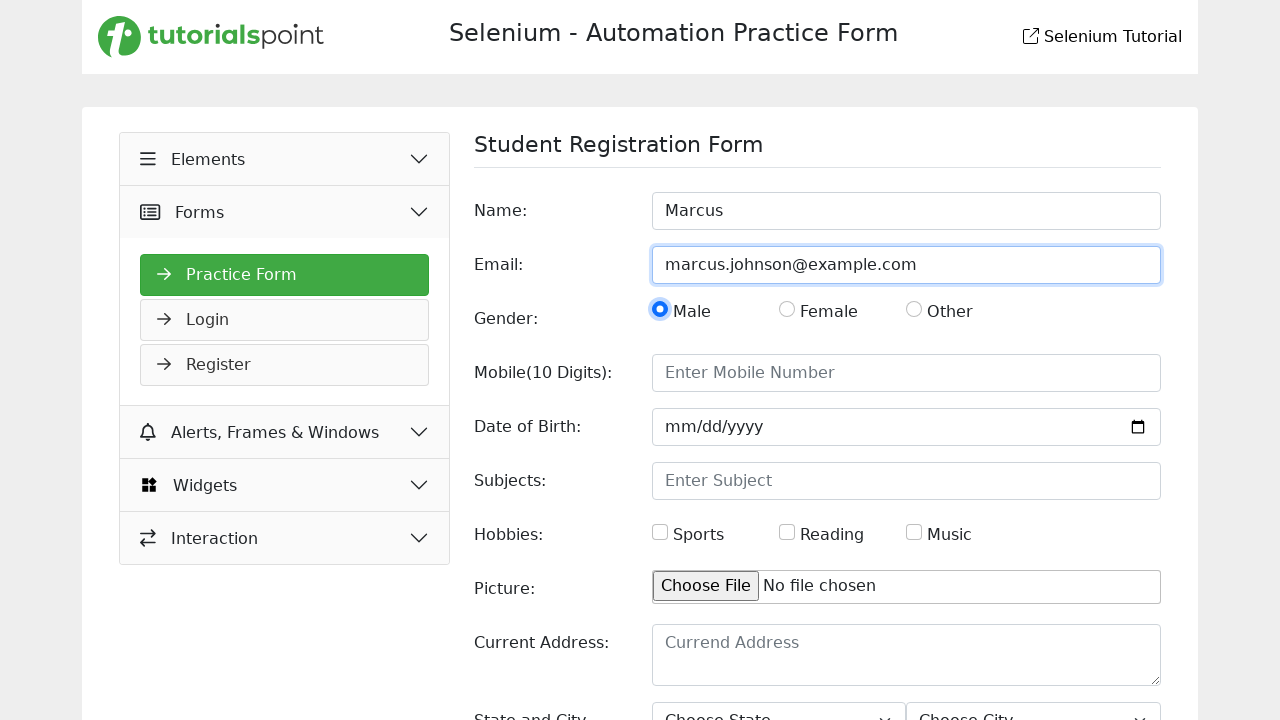

Filled mobile number field with '5551234567' on #mobile
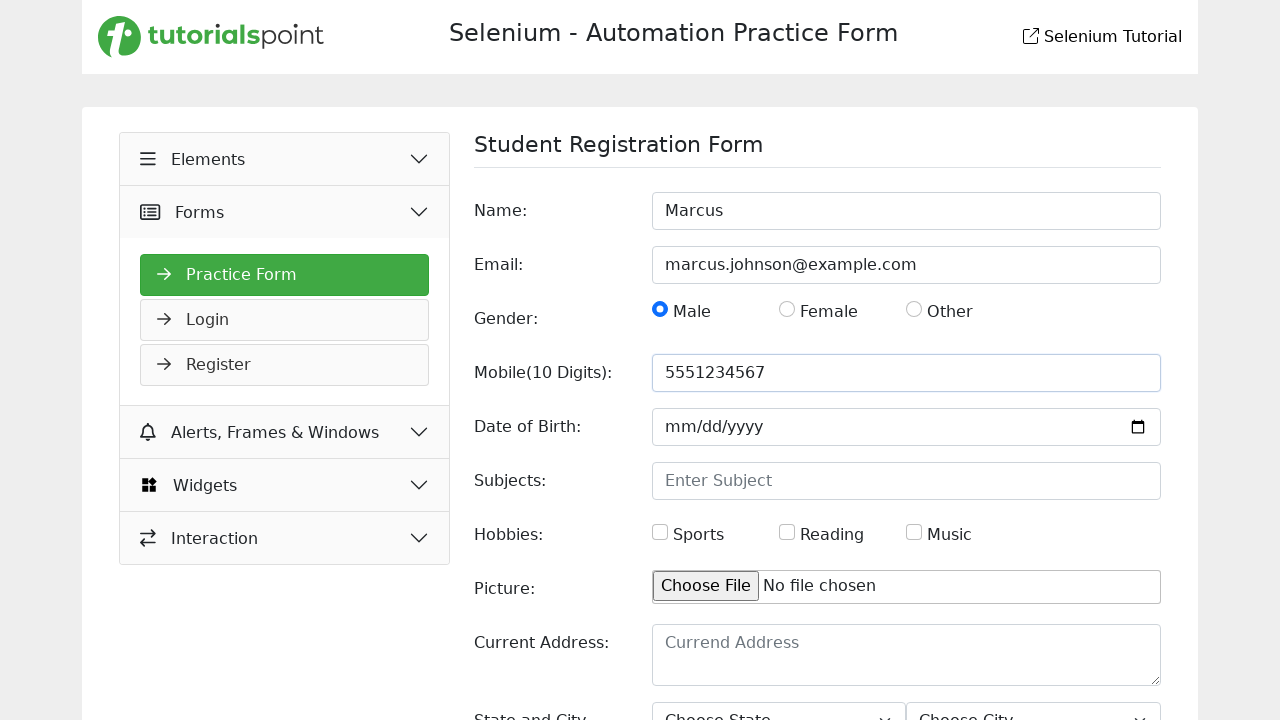

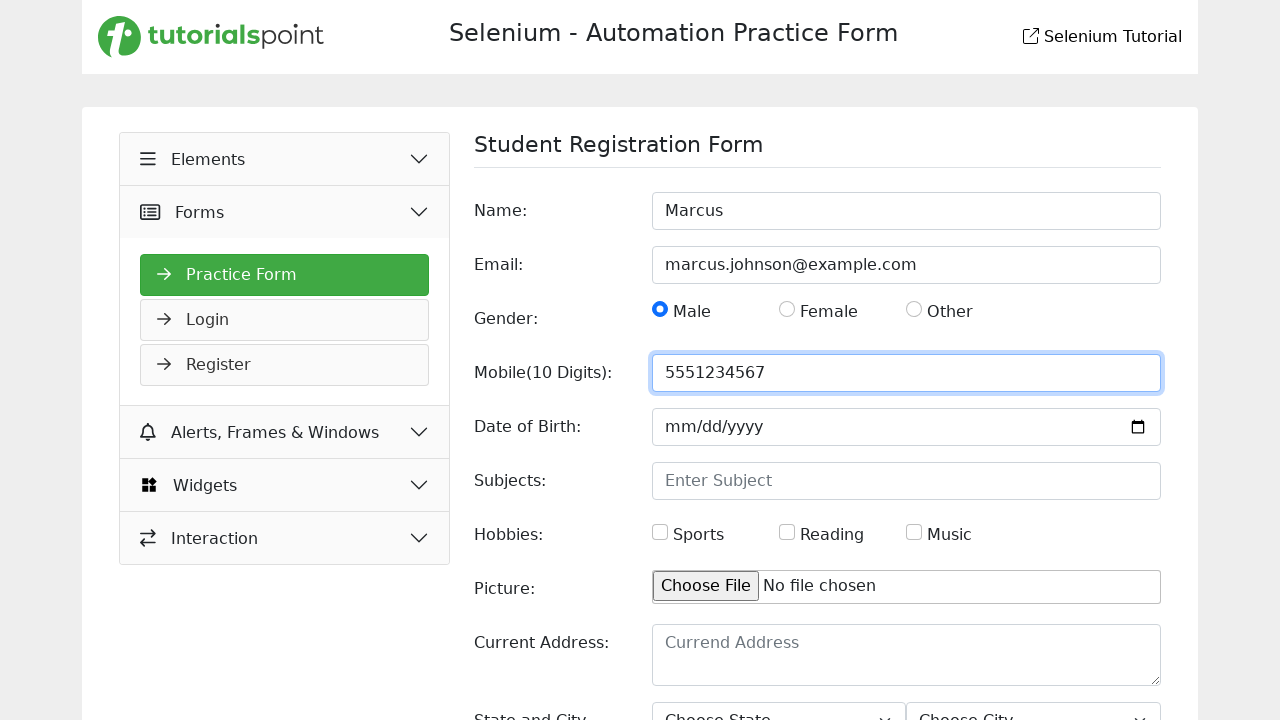